Tests the zip code validation with an invalid 4-digit zip code, verifying that the user stays on the same page

Starting URL: https://www.sharelane.com

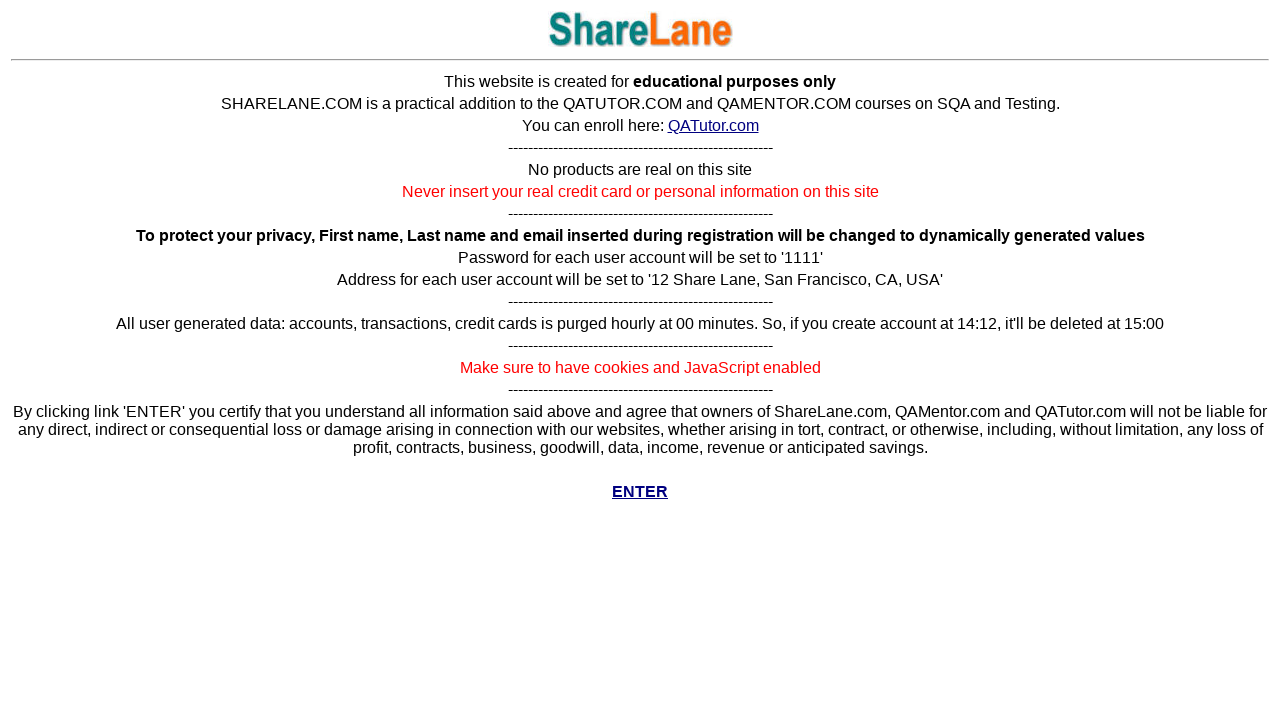

Clicked Enter button to access main page at (640, 492) on a[href='../cgi-bin/main.py']
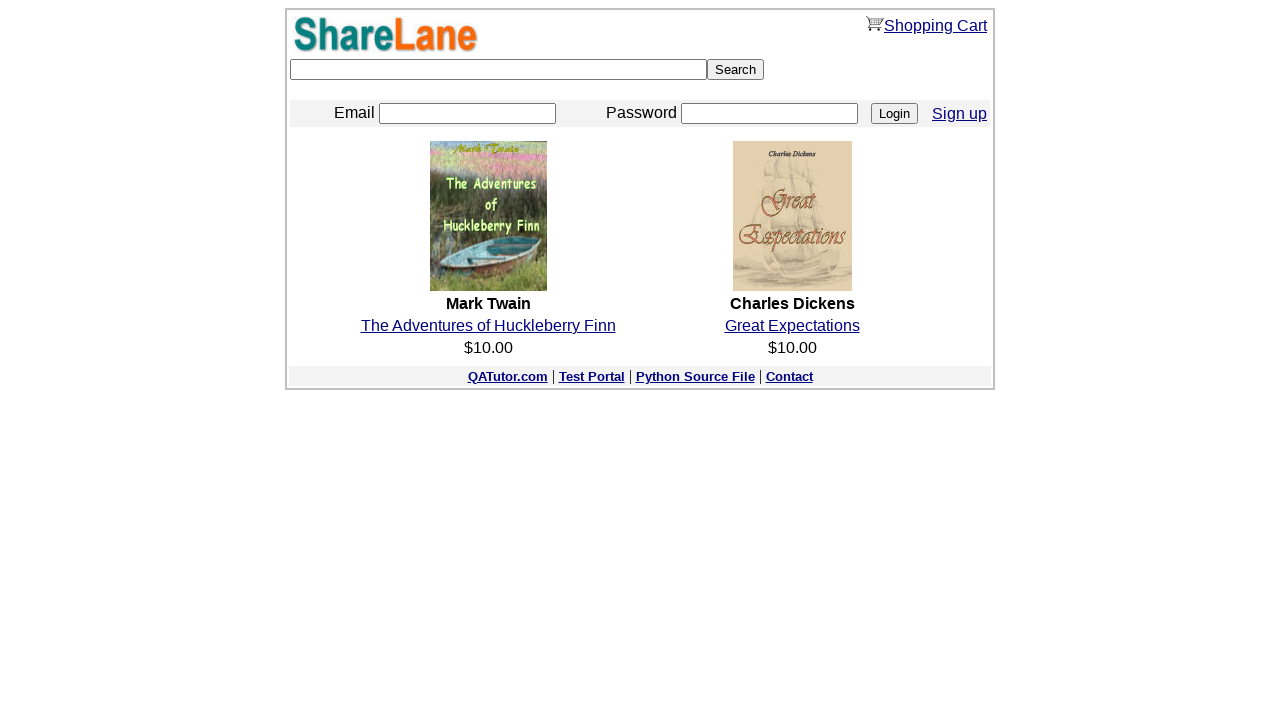

Clicked Sign Up link at (960, 113) on a[href*='register.py']
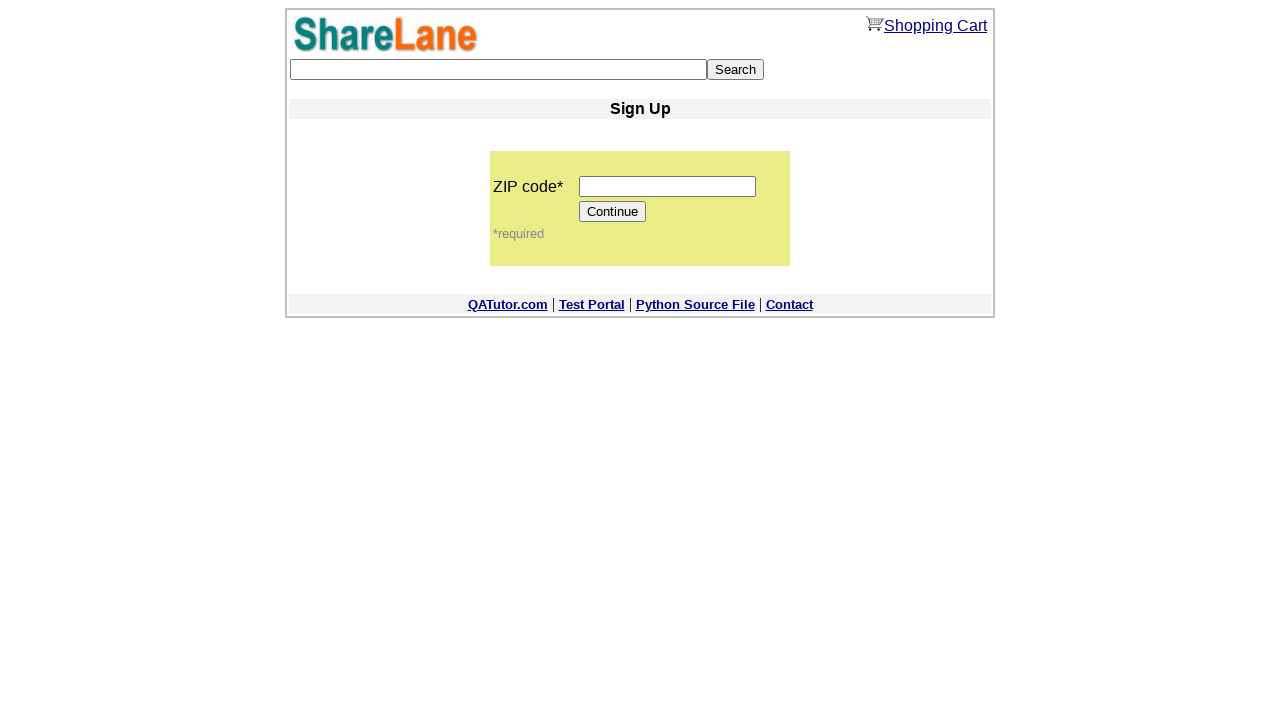

Entered invalid 4-digit zip code '1234' on input[name='zip_code']
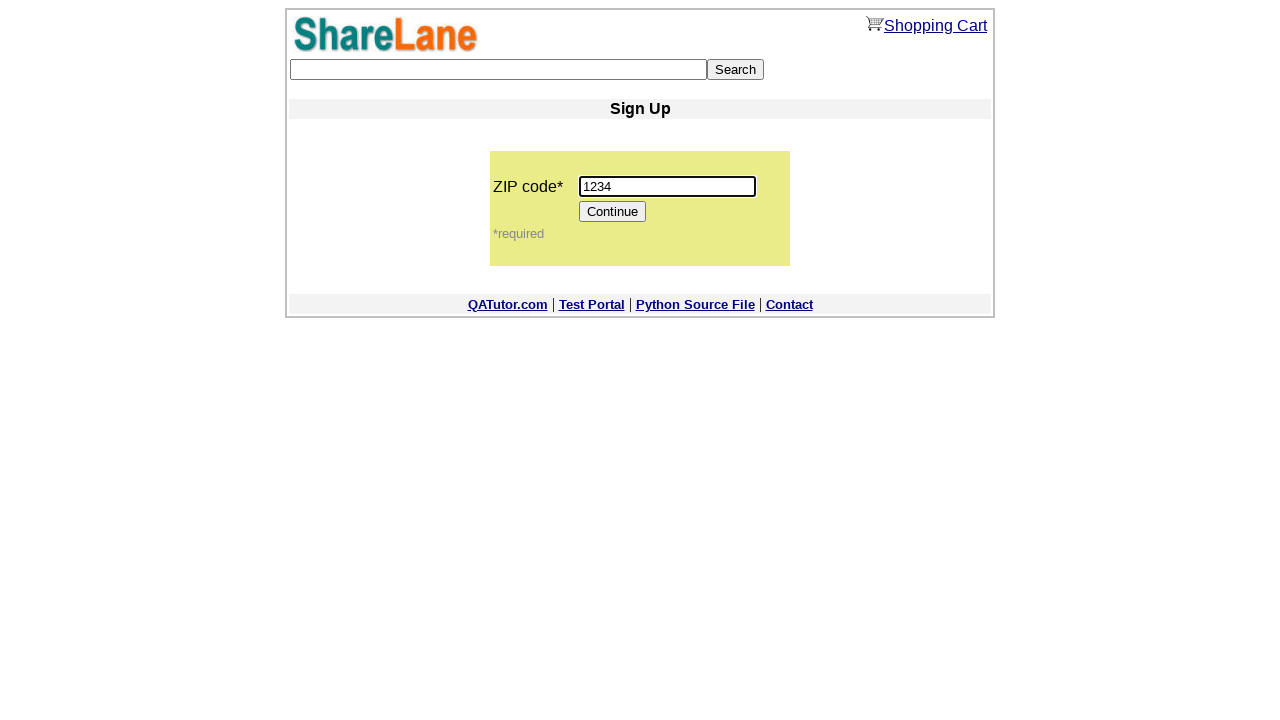

Clicked Continue button to submit form at (613, 212) on input[value='Continue']
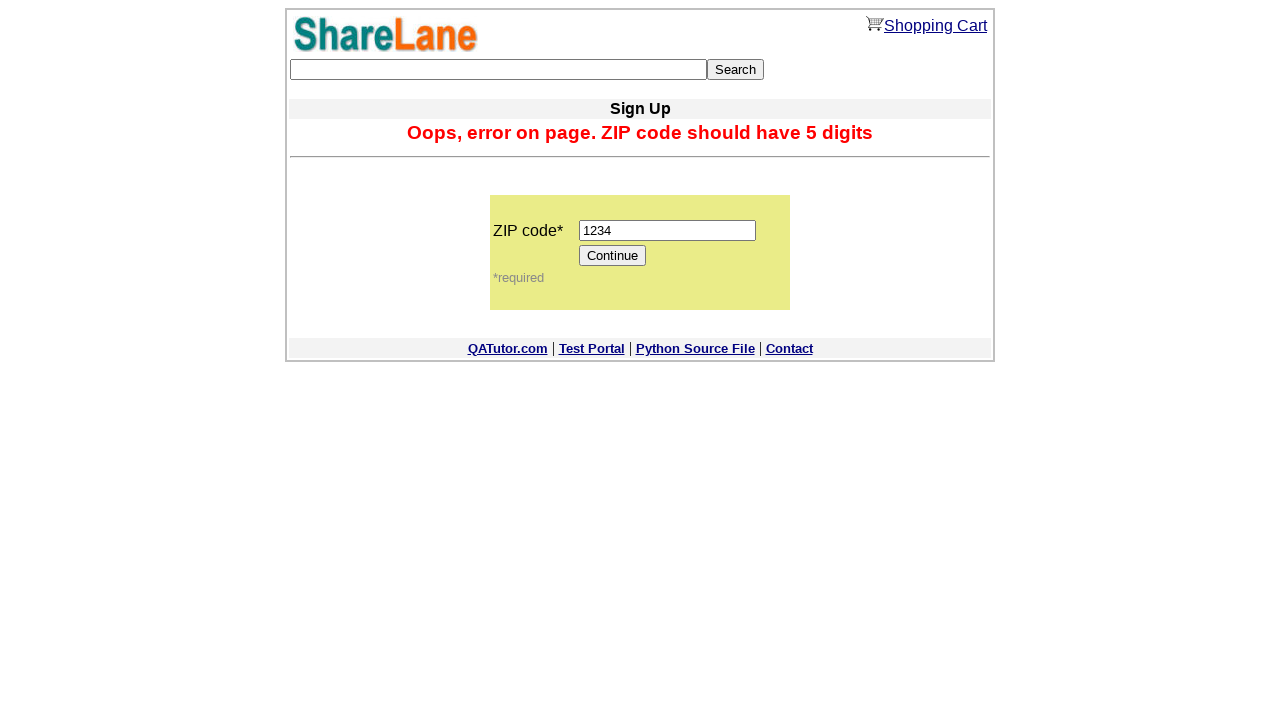

Verified Continue button is still displayed - validation error kept user on same page
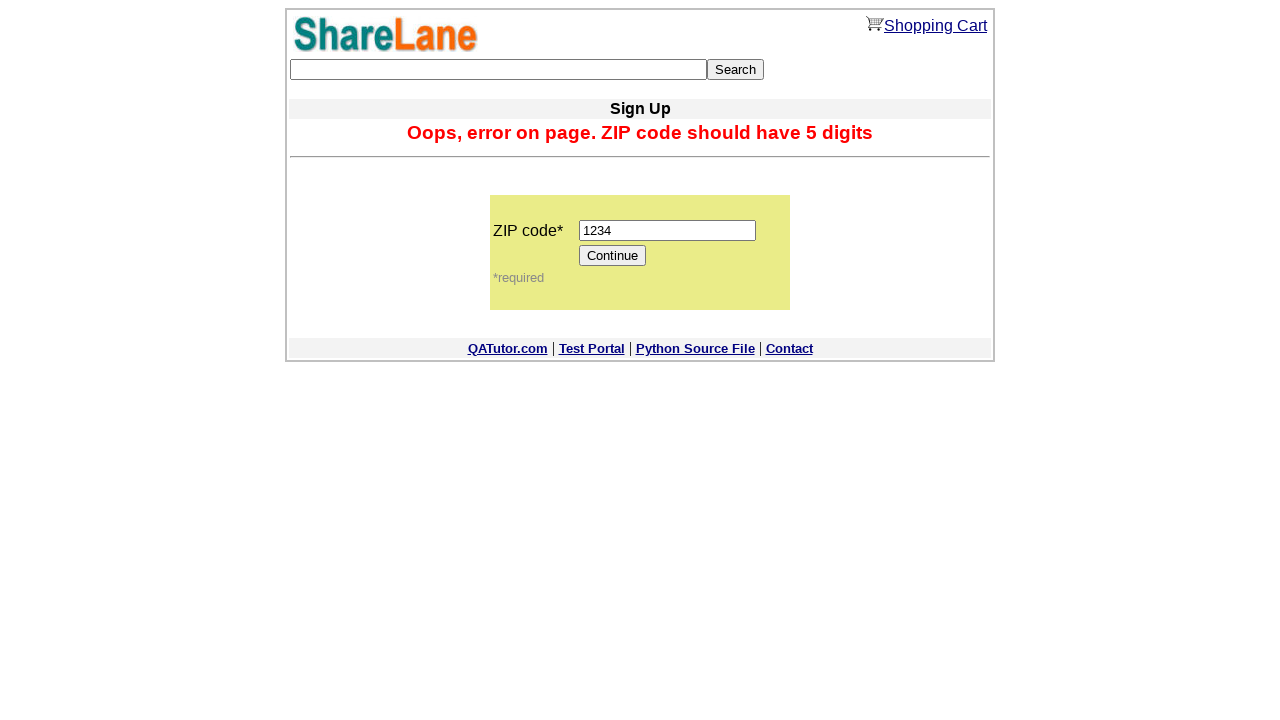

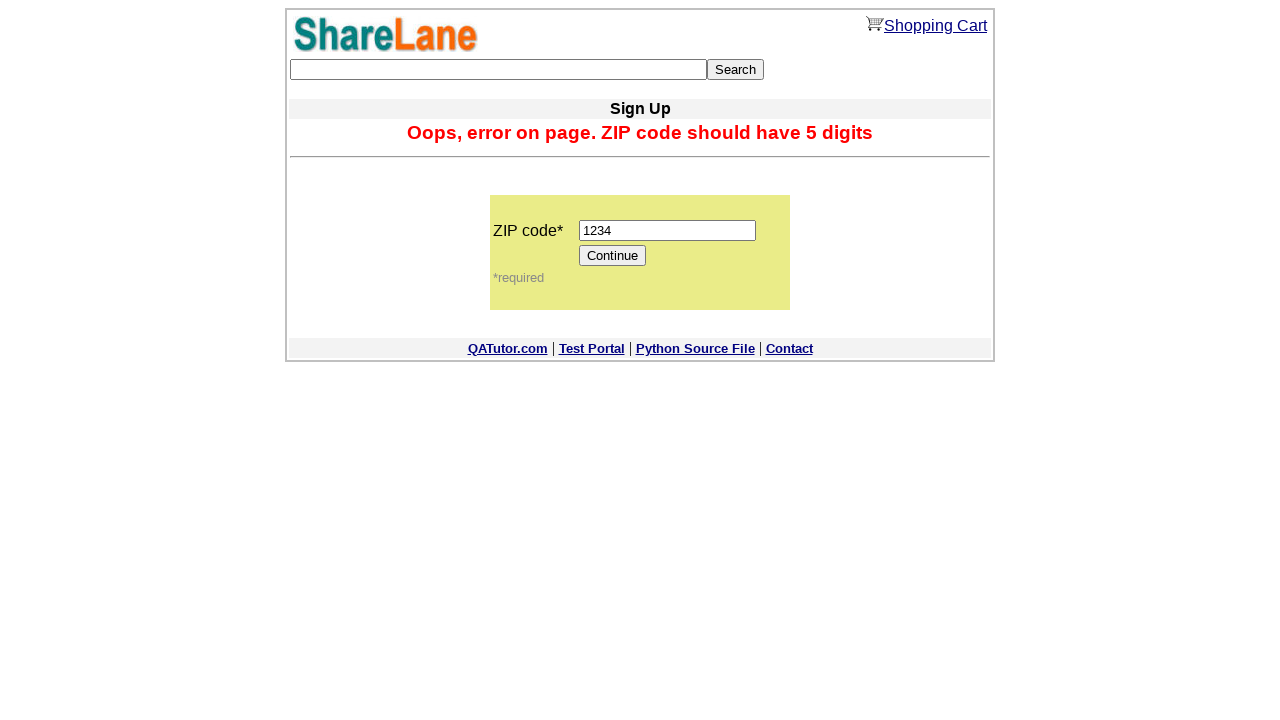